Tests clicking a verify button on a page with implicit wait and checks for a successful verification message

Starting URL: http://suninjuly.github.io/wait2.html

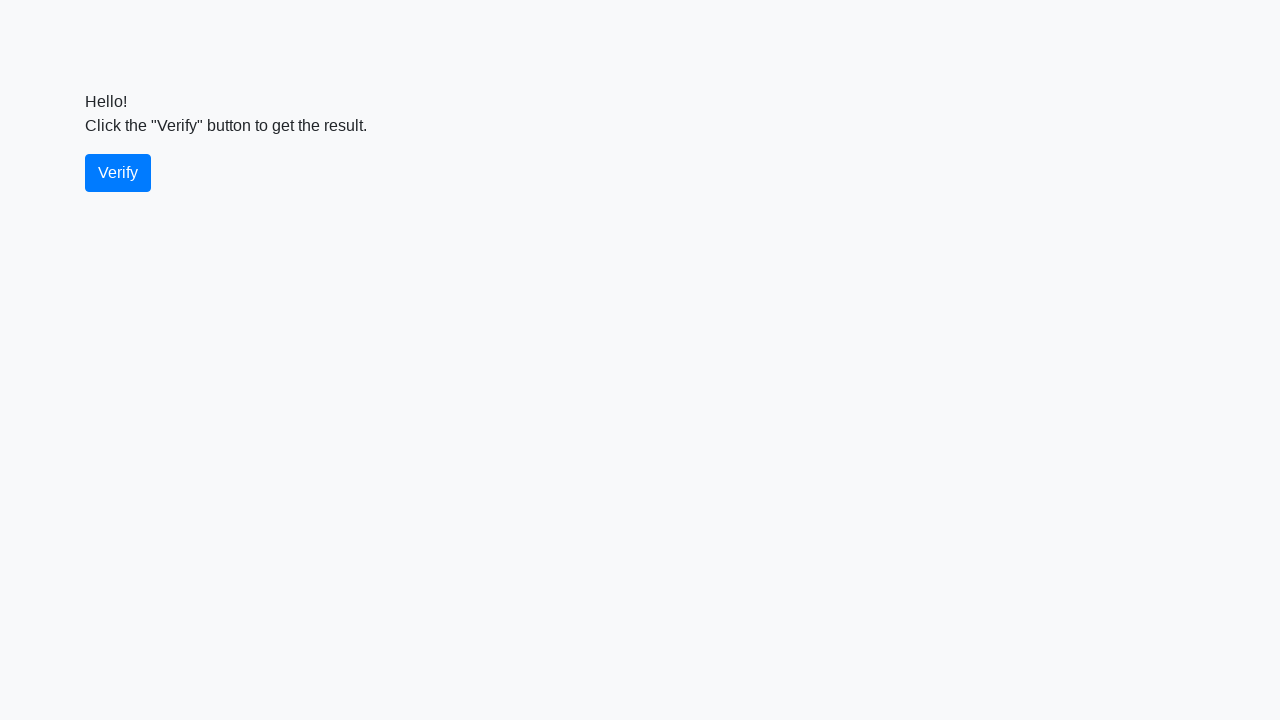

Navigated to http://suninjuly.github.io/wait2.html
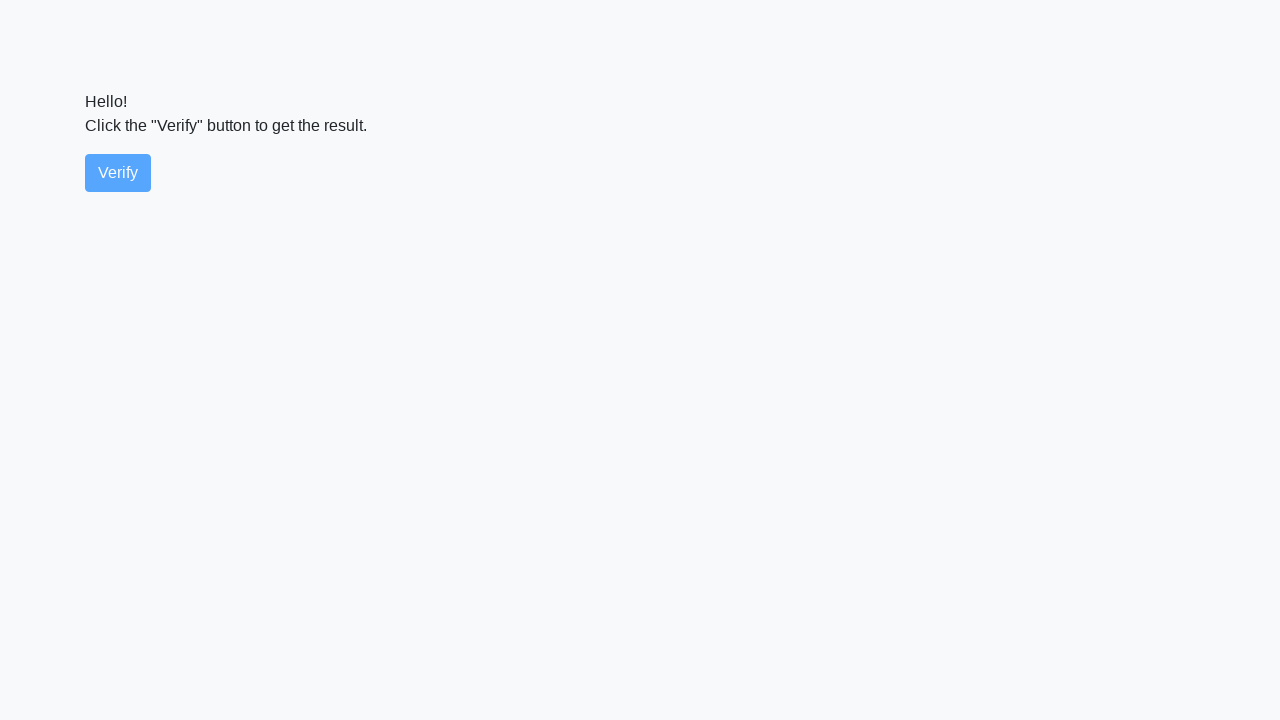

Clicked the verify button at (118, 173) on #verify
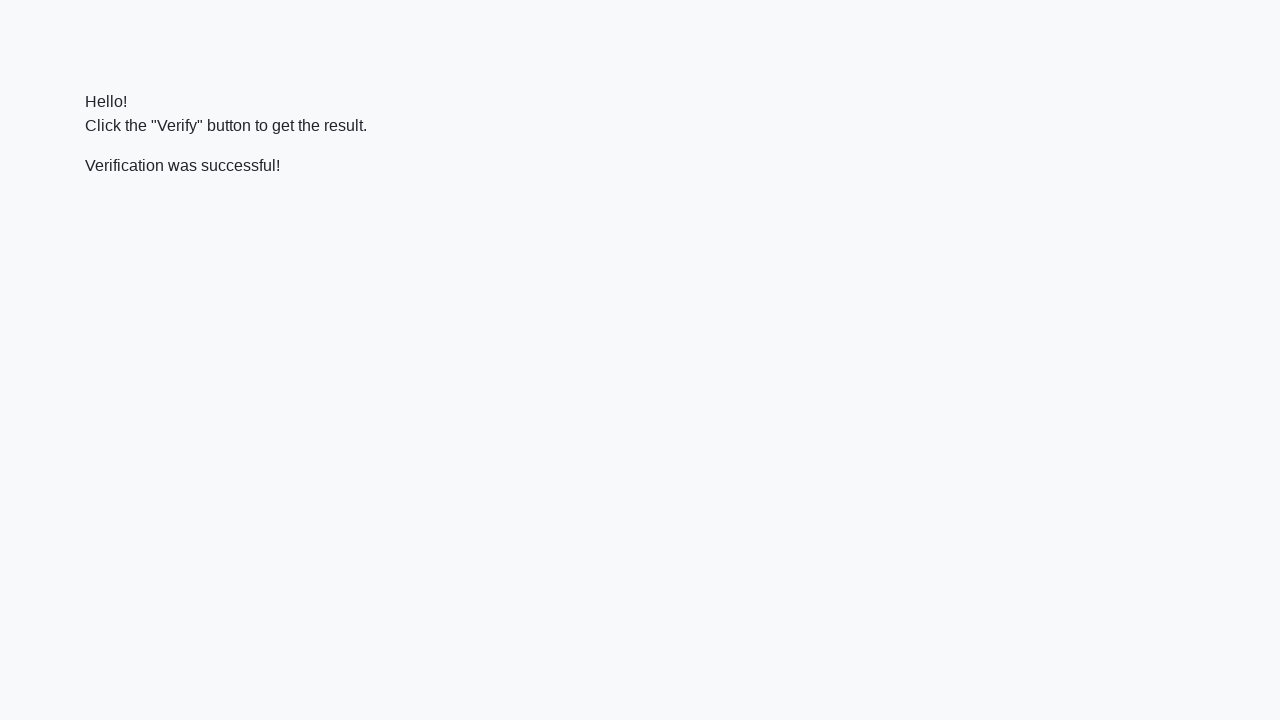

Waited for verification message to appear
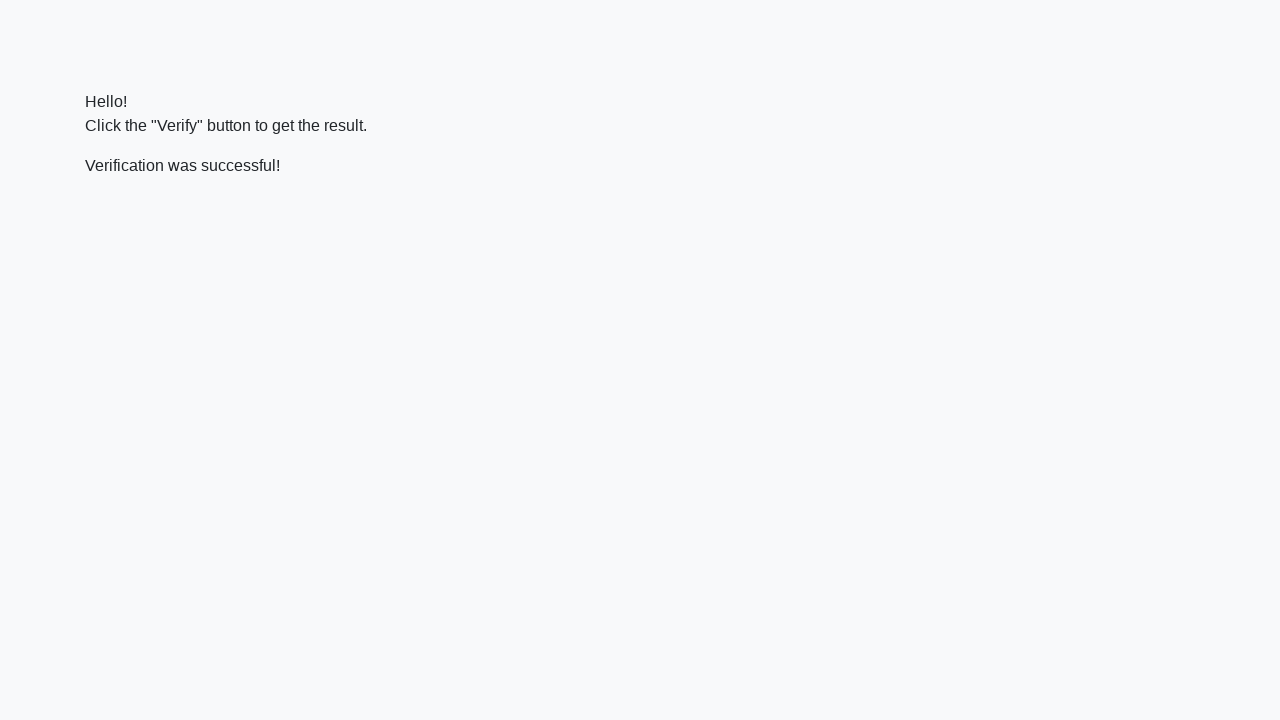

Verified that message contains 'successful'
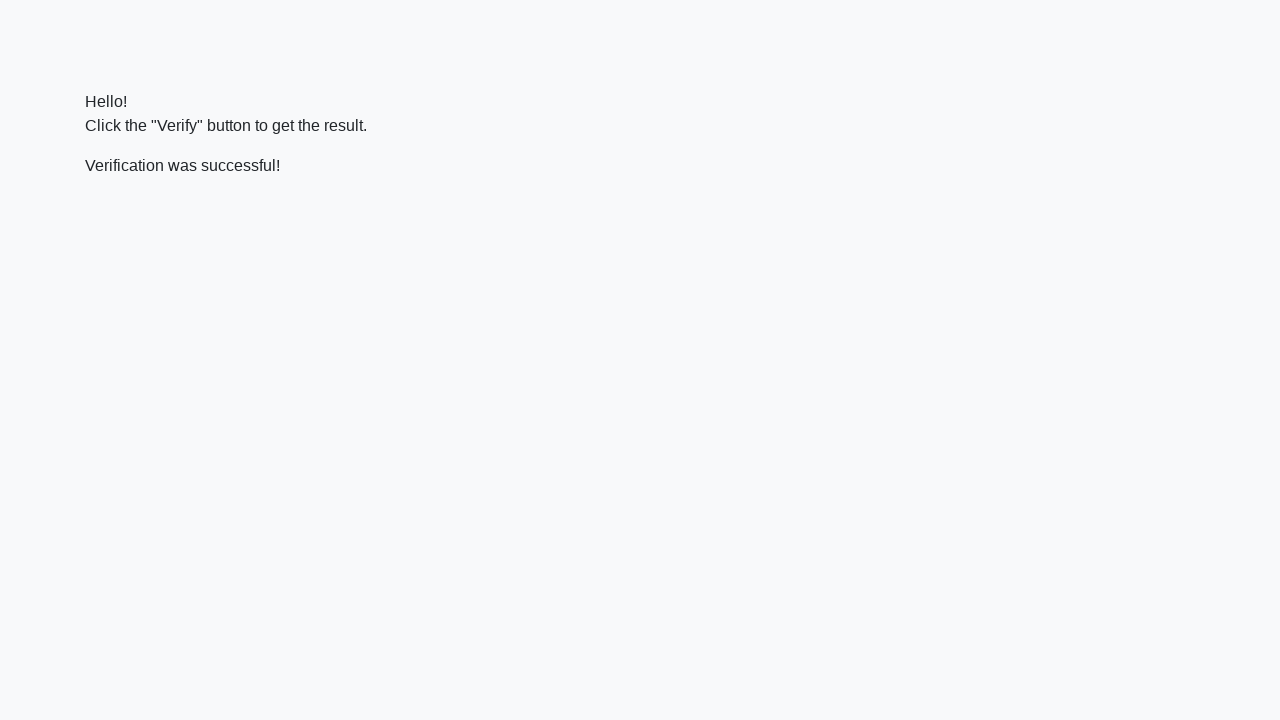

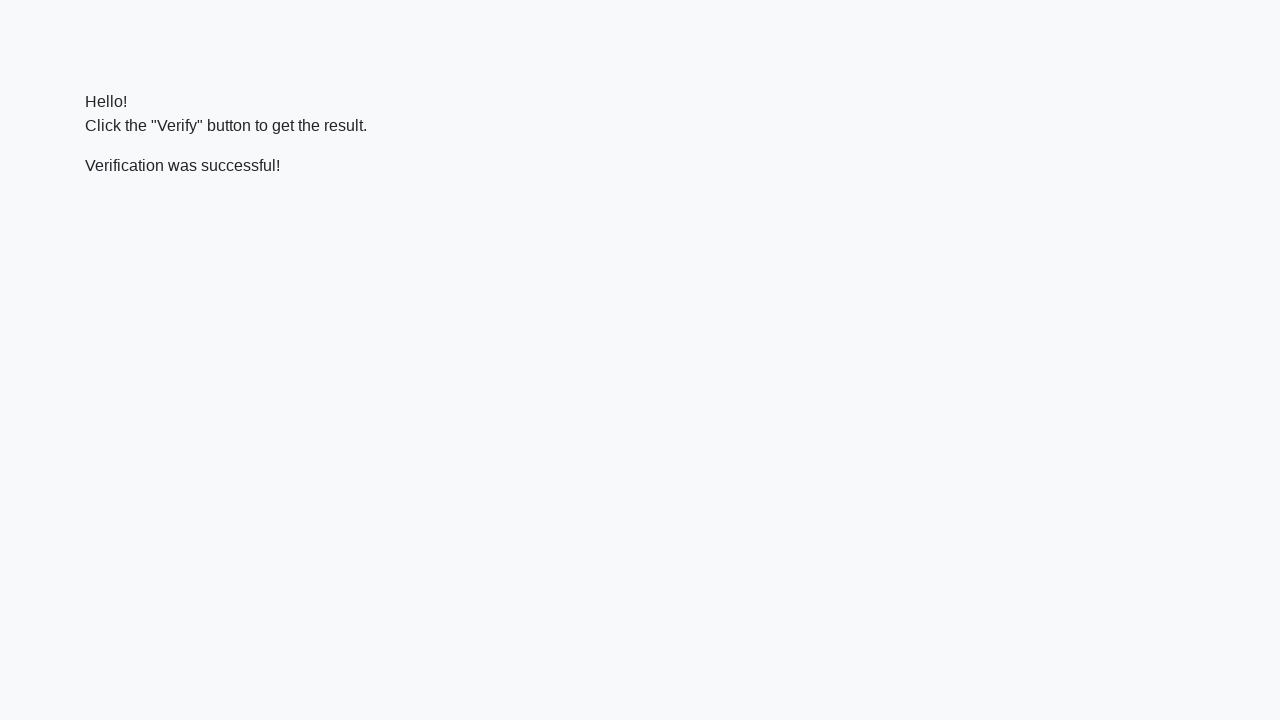